Tests the Add/Remove Elements functionality on the-internet.herokuapp.com by navigating to the page, clicking to add an element, and then clicking to delete it.

Starting URL: https://the-internet.herokuapp.com/

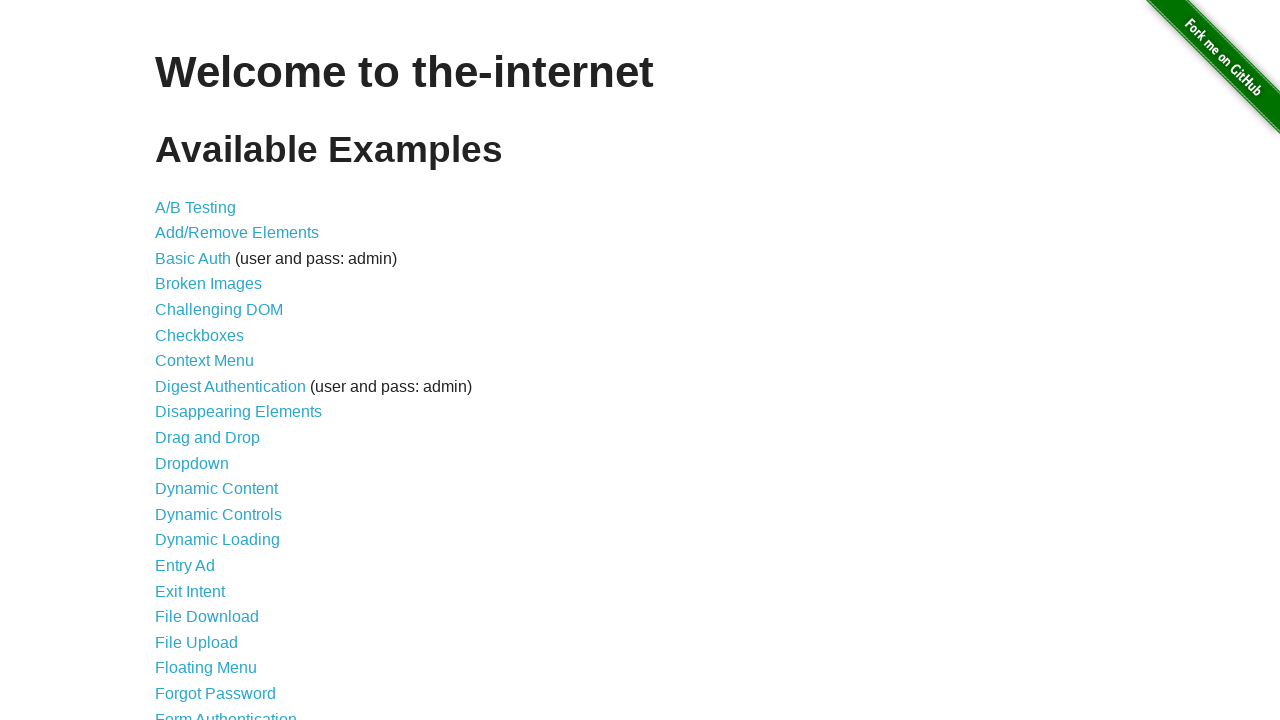

Clicked on Add/Remove Elements link at (237, 233) on #content > ul > li:nth-child(2) > a
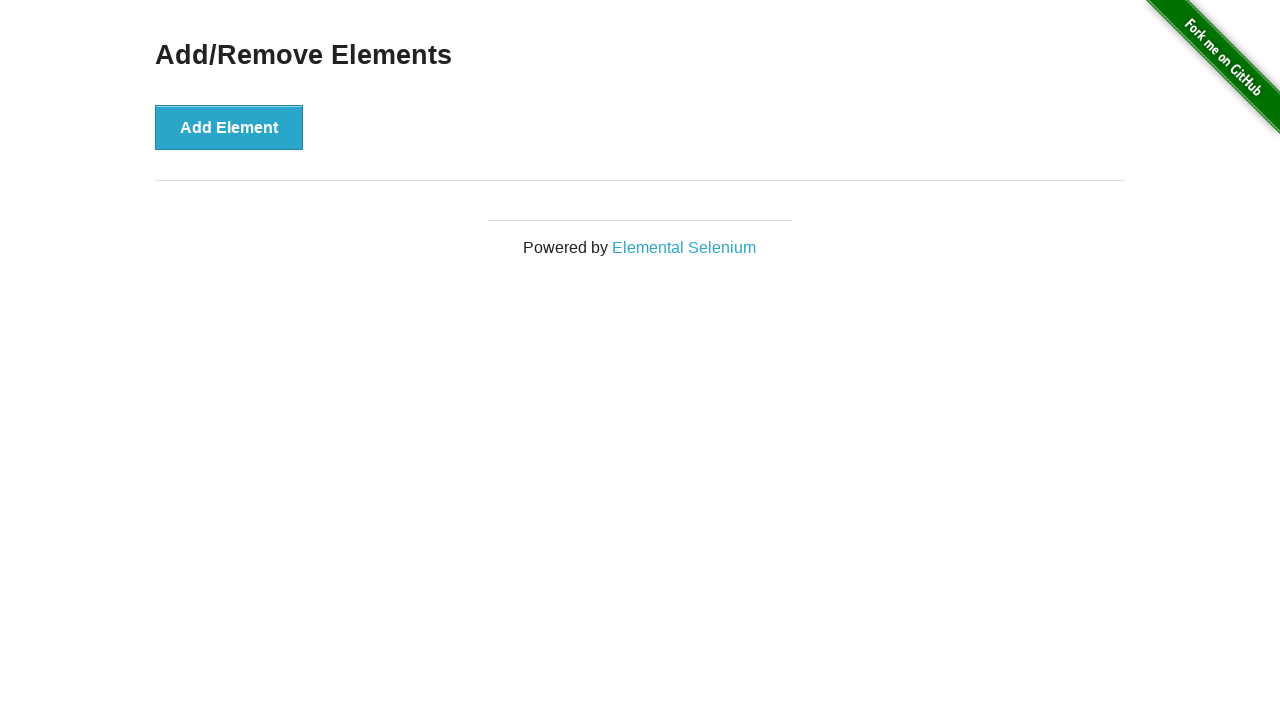

Clicked 'Add Element' button to add a new element at (229, 127) on #content > div > button
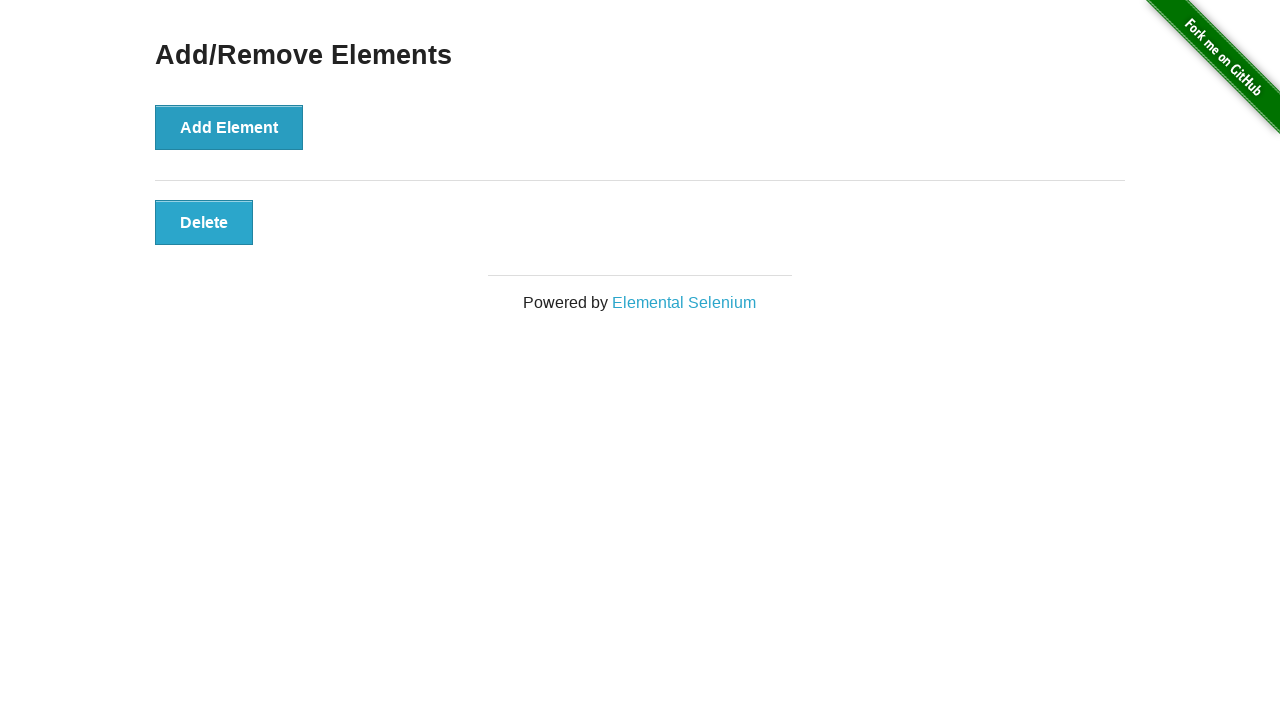

Delete button appeared on the page
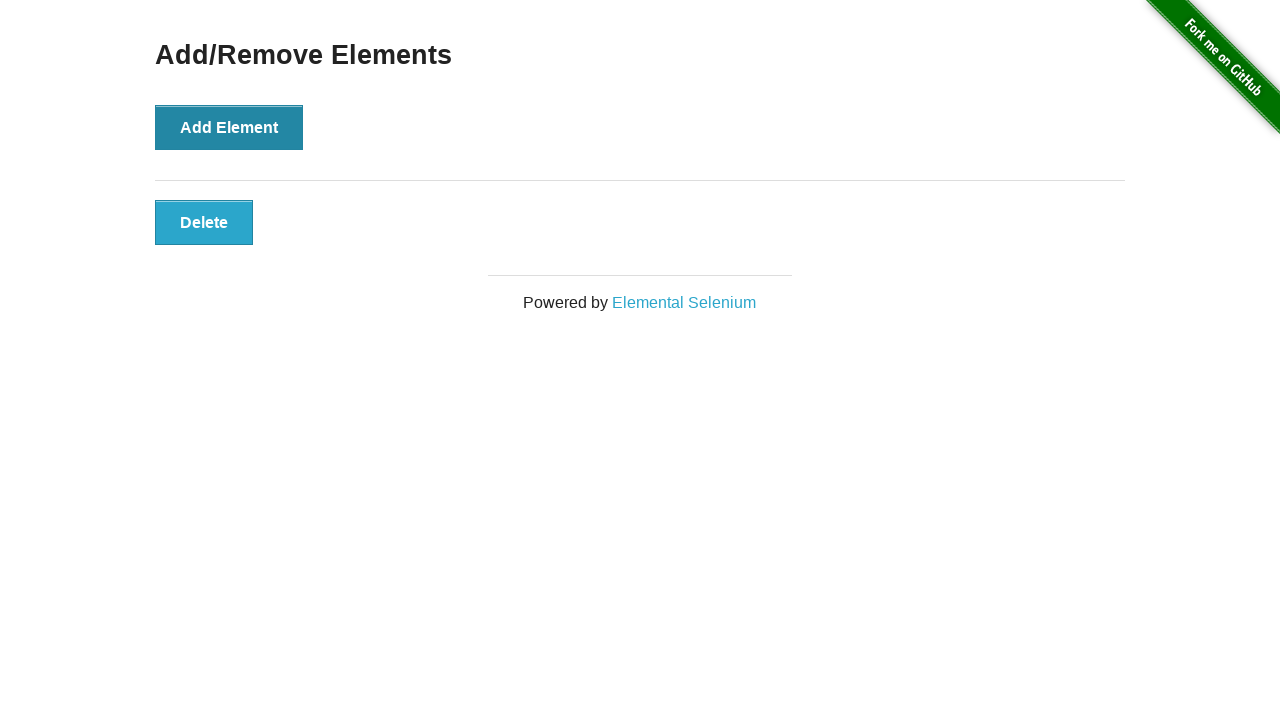

Clicked delete button to remove the element at (204, 222) on #elements > button
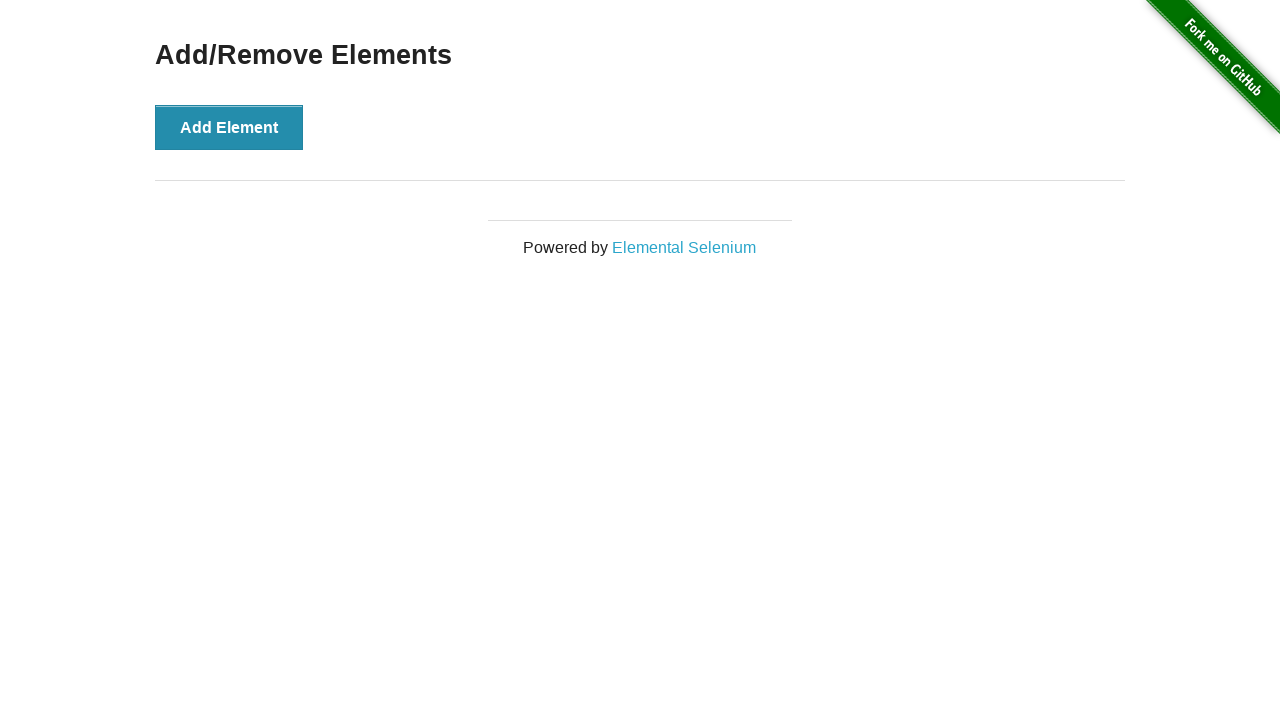

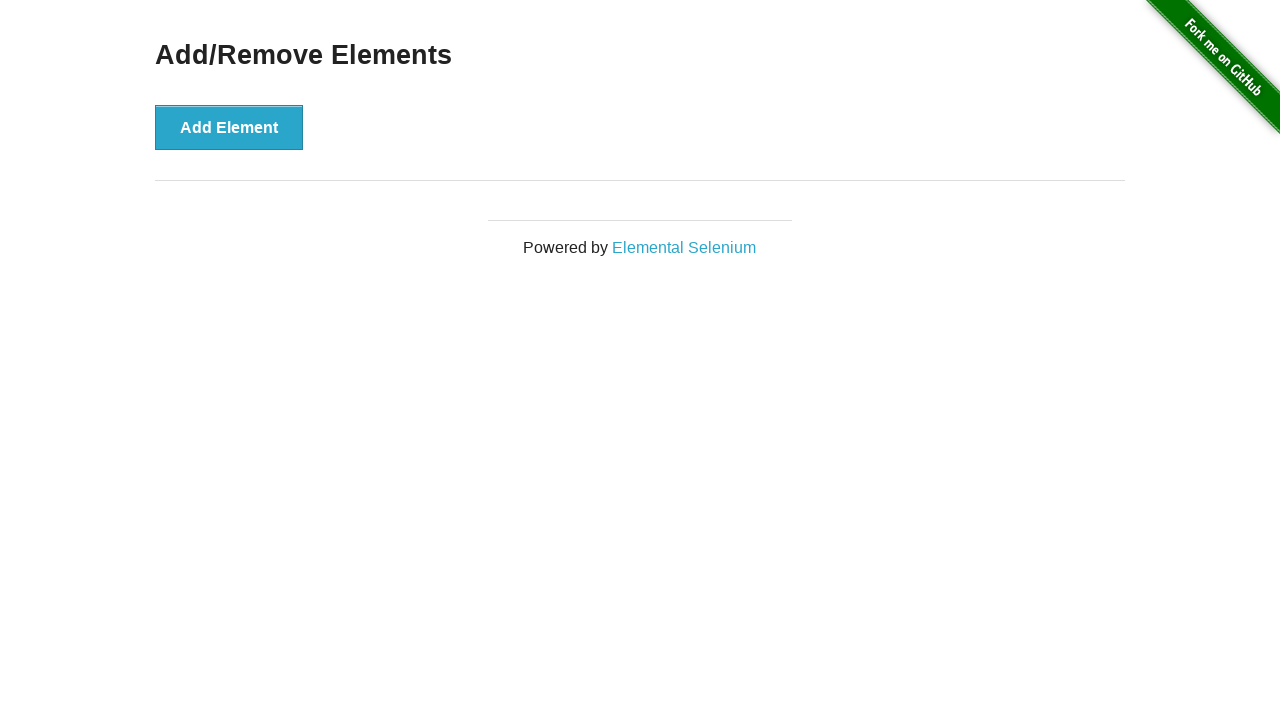